Tests dynamic loading with longer implicit wait by clicking Start button and verifying Hello World text appears

Starting URL: https://automationfc.github.io/dynamic-loading/

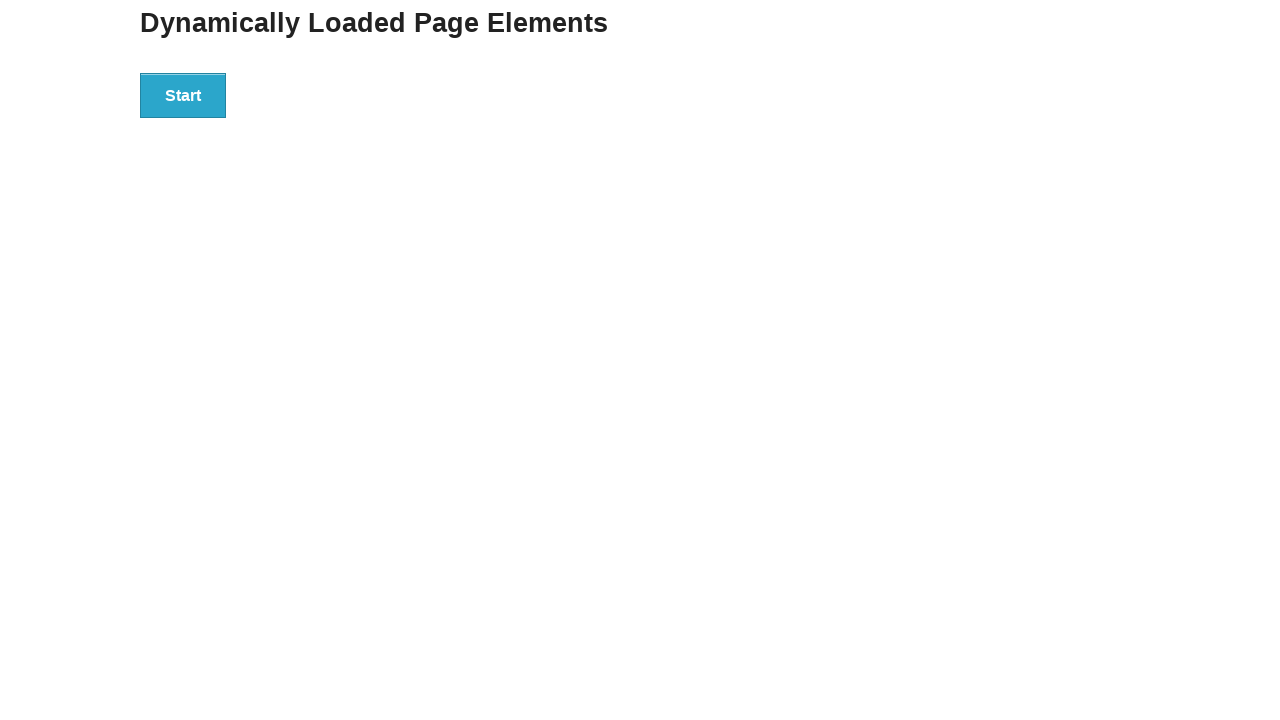

Navigated to dynamic loading test page
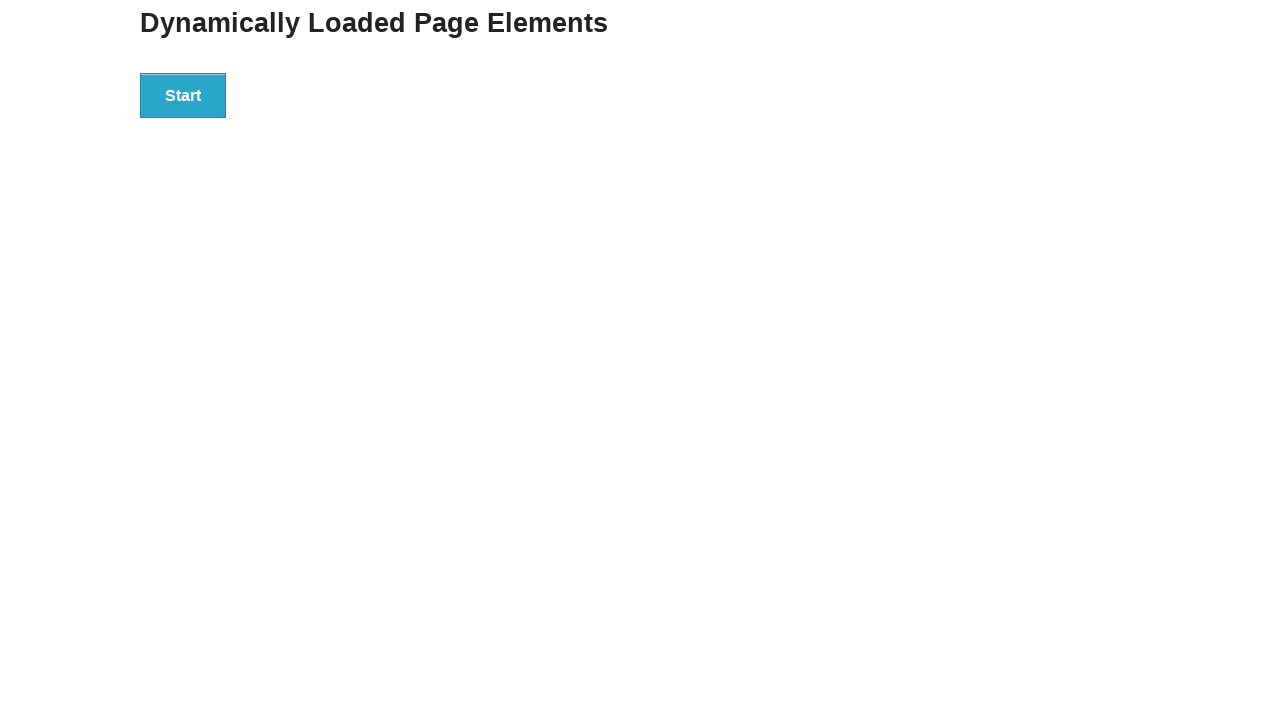

Clicked Start button to initiate dynamic loading at (183, 95) on xpath=//button[text()='Start']
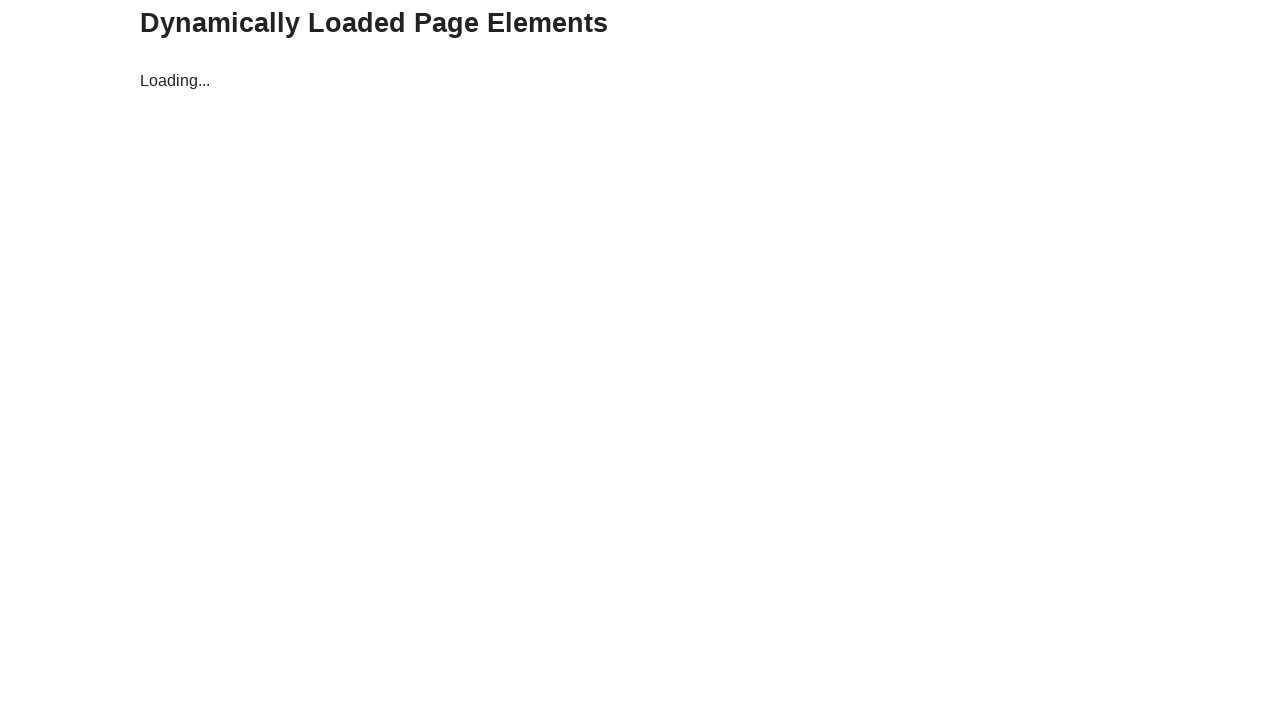

Hello World text appeared after 6 second wait
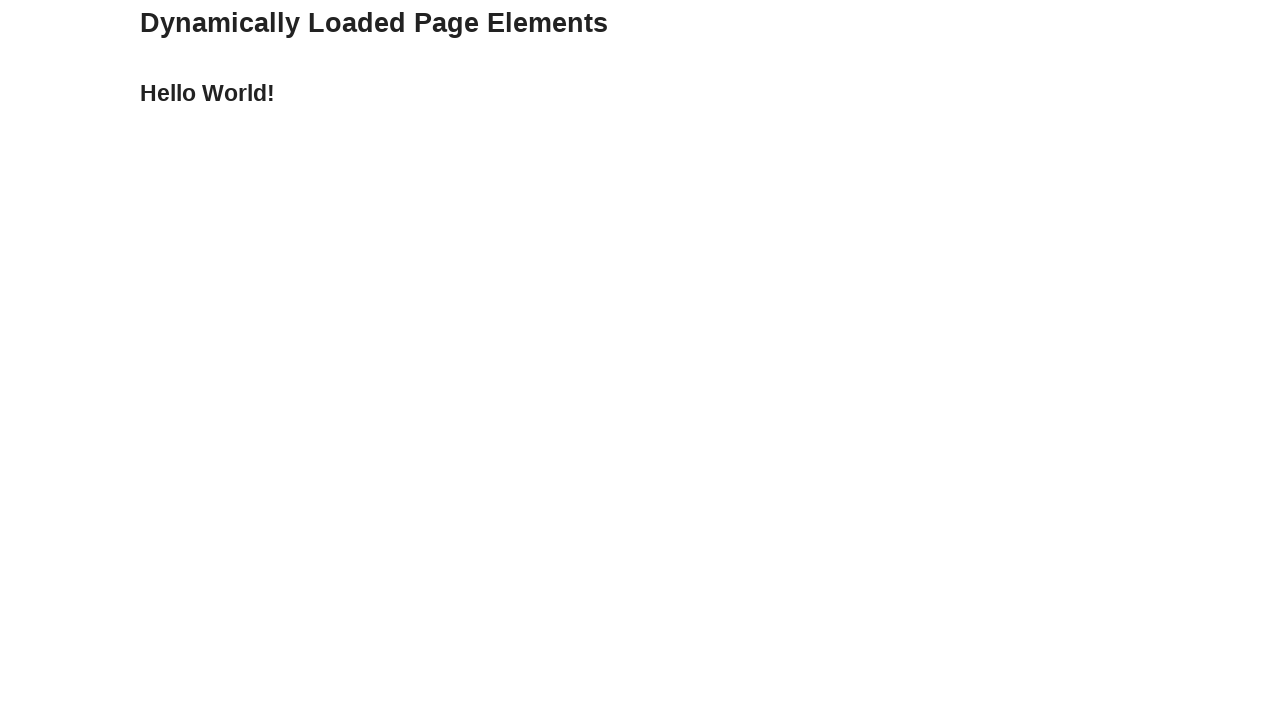

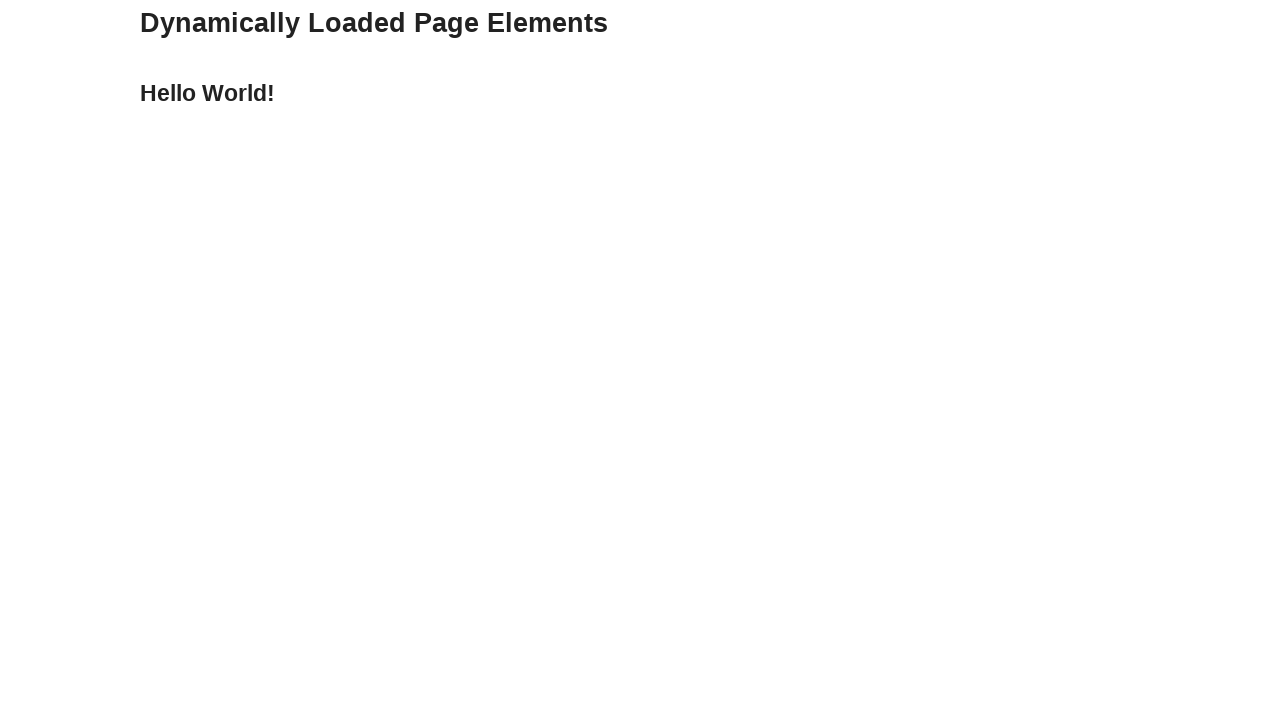